Tests scrolling from an iframe element by a specific amount to reveal a checkbox inside a nested frame

Starting URL: https://selenium.dev/selenium/web/scrolling_tests/frame_with_nested_scrolling_frame_out_of_view.html

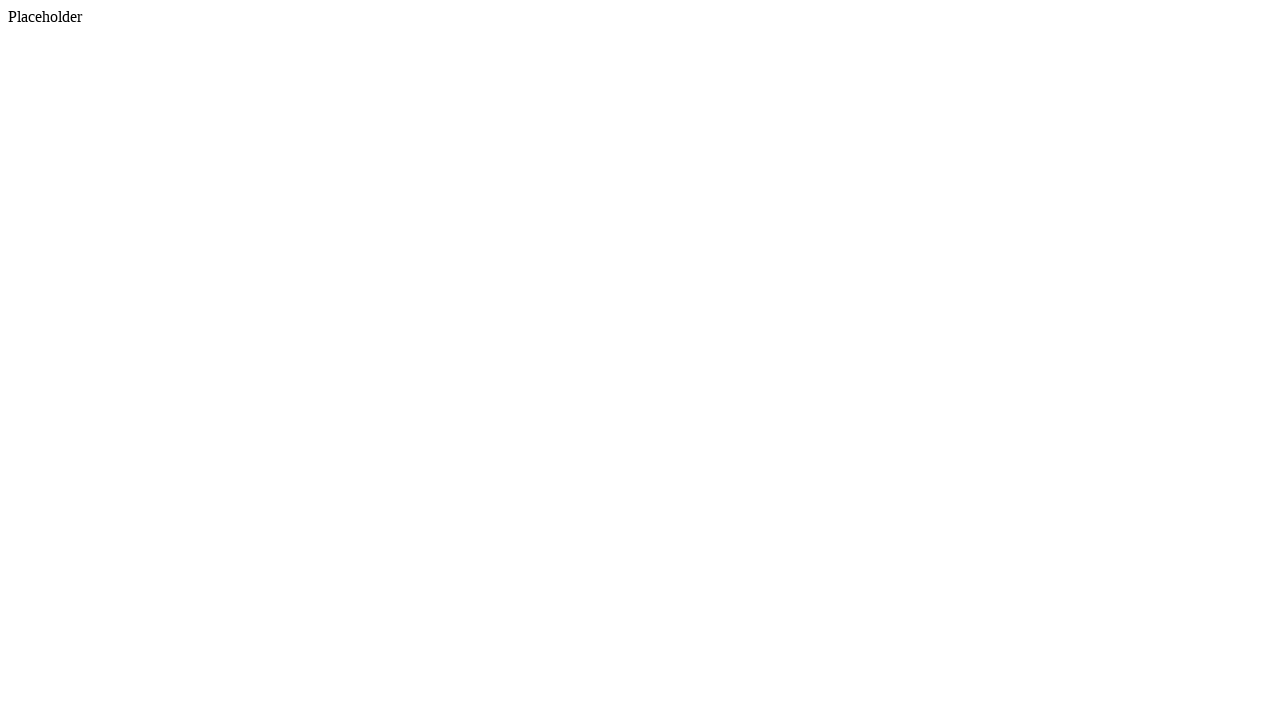

Scrolled to iframe to bring it into view
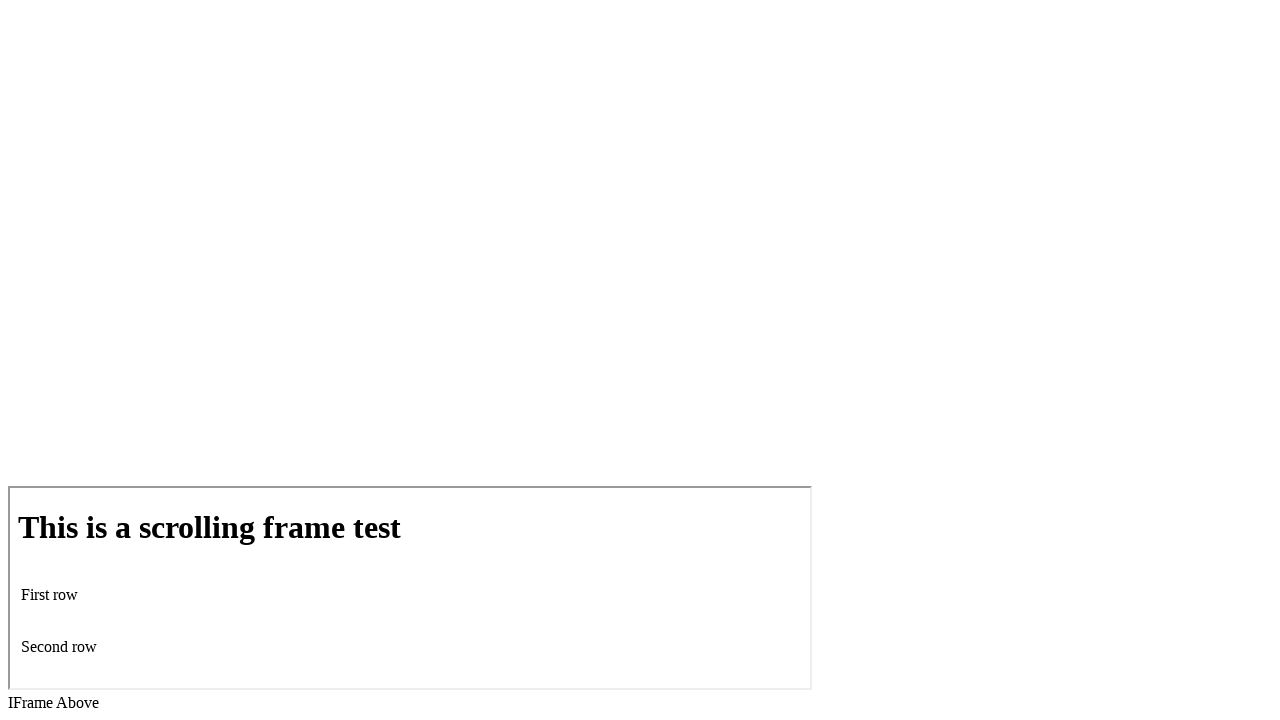

Waited 500ms for scroll animation to complete
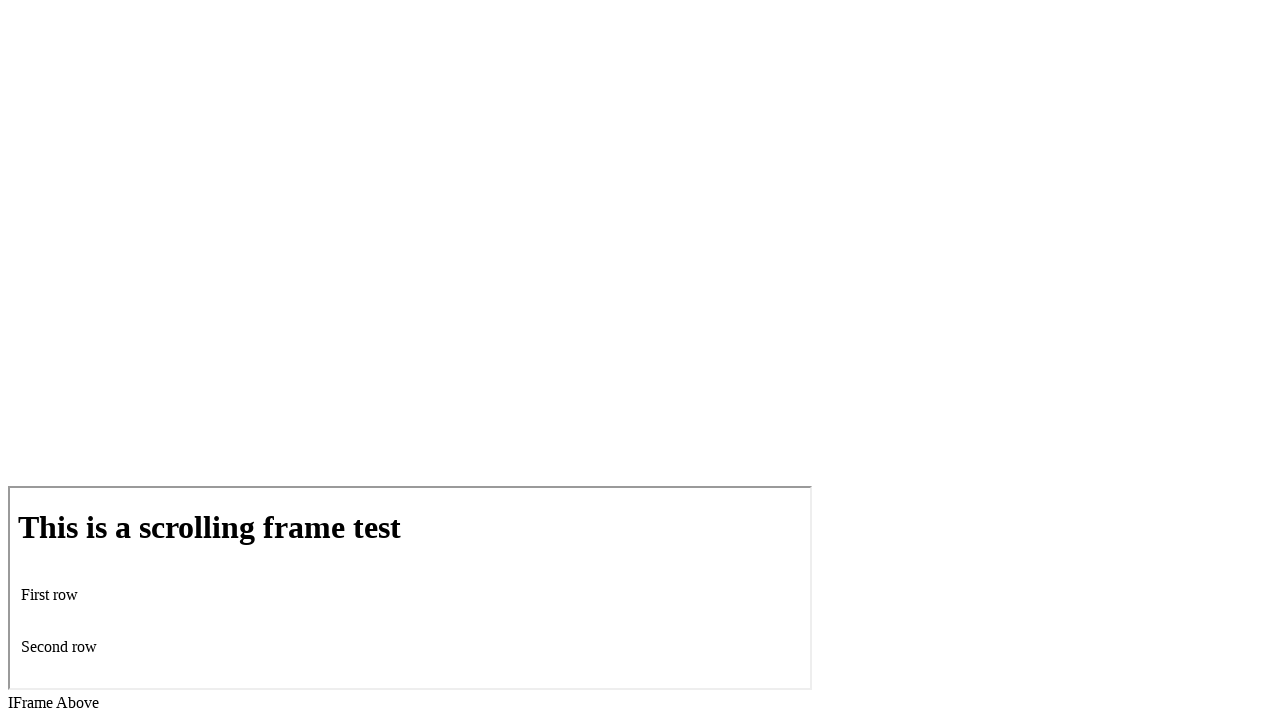

Scrolled to checkbox within the nested iframe
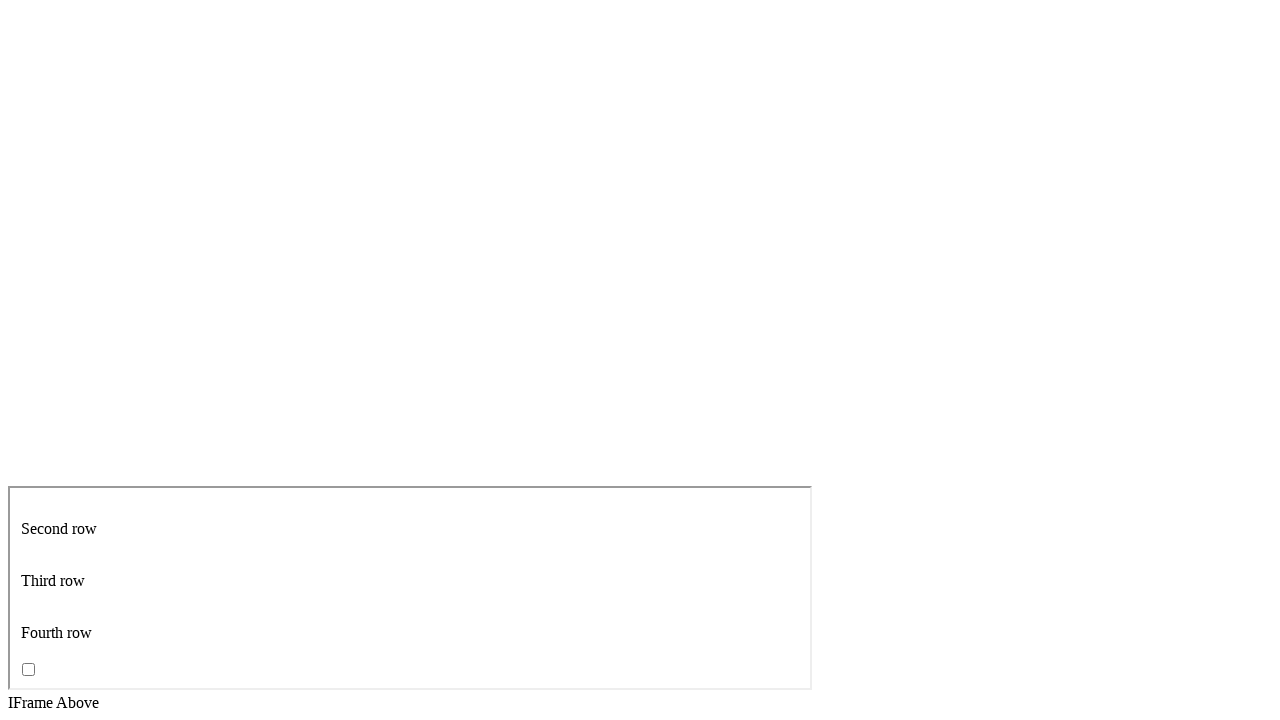

Confirmed checkbox is now visible
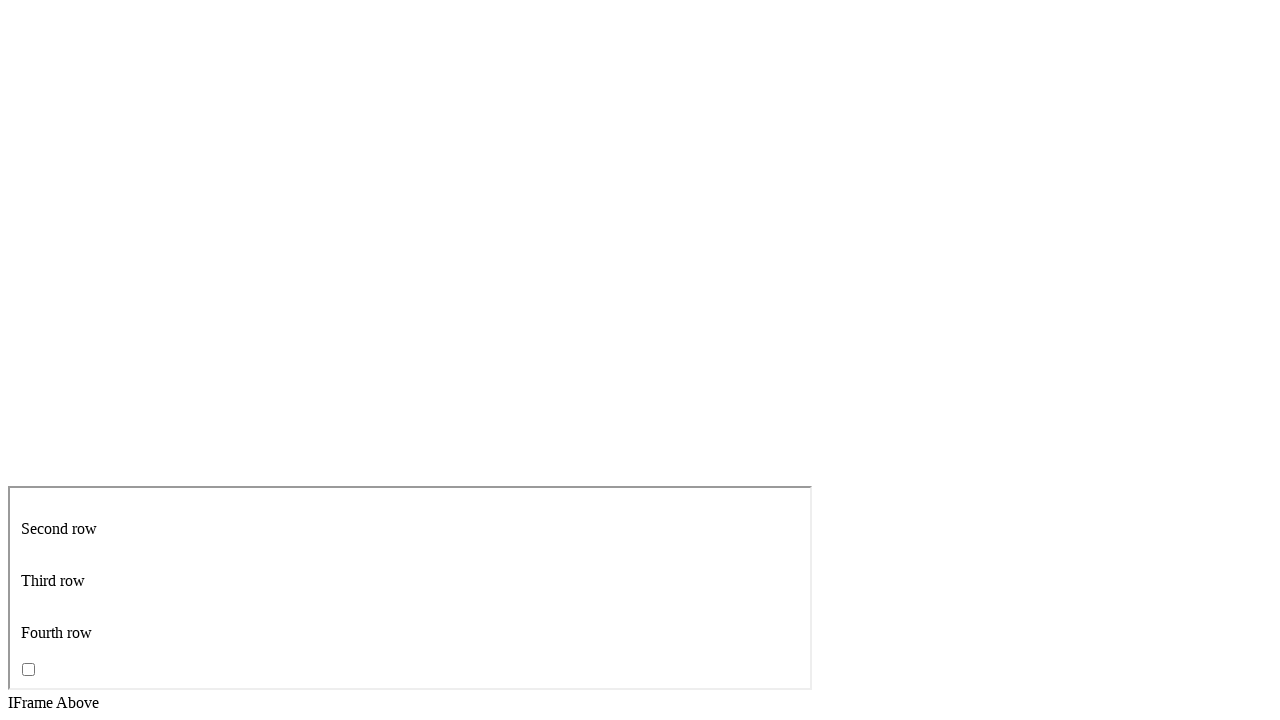

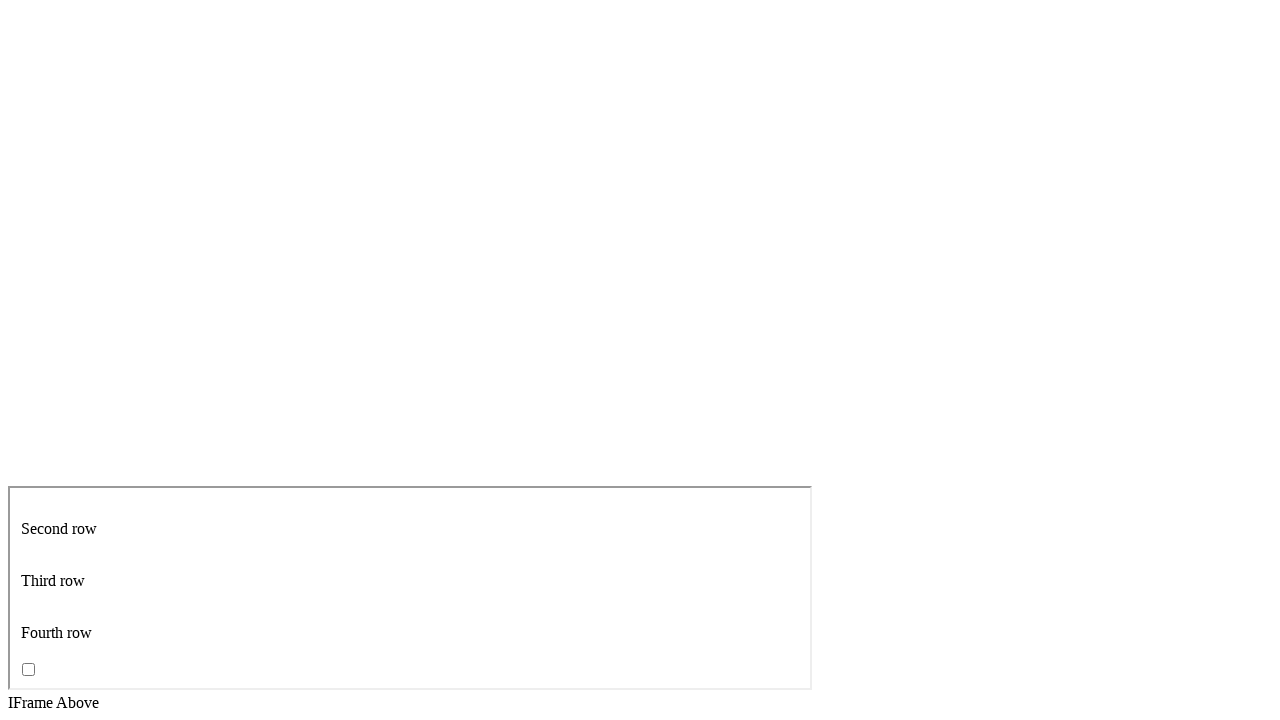